Tests the search functionality on Meesho e-commerce website by locating the search input field and typing a character into it

Starting URL: https://www.meesho.com/

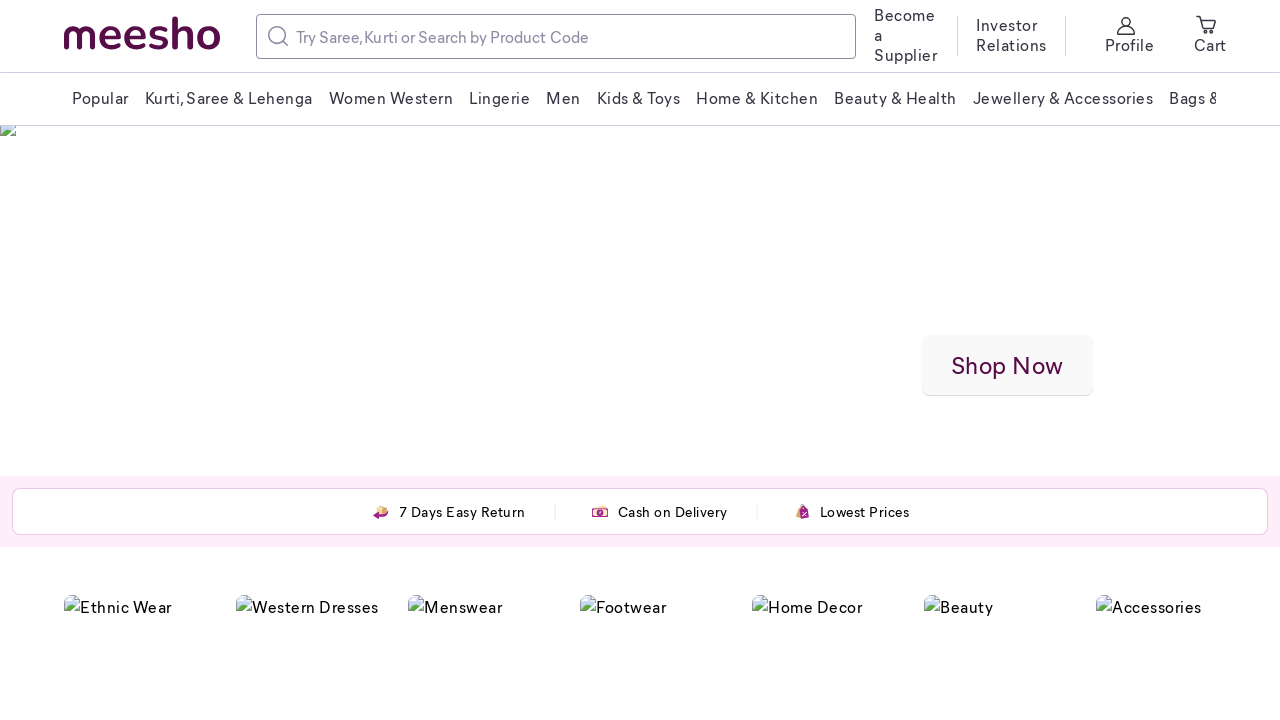

Filled search input field with character 'a' on input[placeholder*='Try Saree']
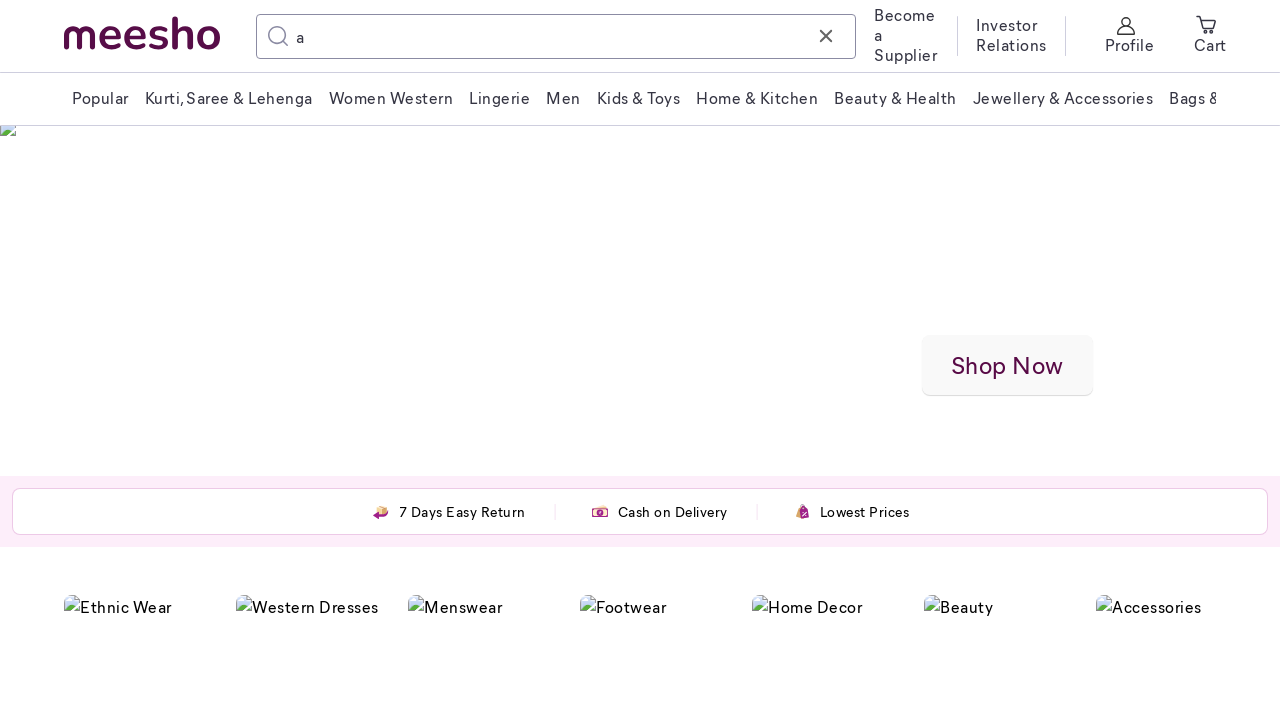

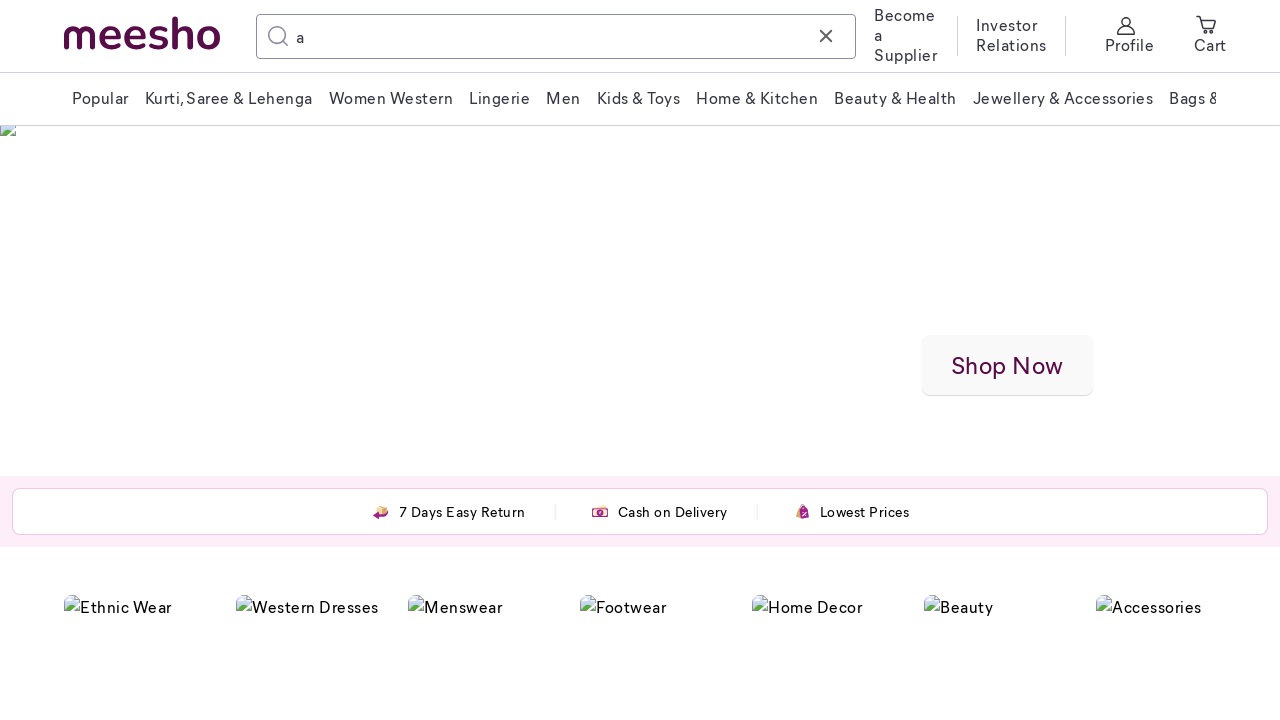